Tests alert handling functionality by triggering different alert dialogs and interacting with them (accepting and dismissing)

Starting URL: https://www.leafground.com/alert.xhtml

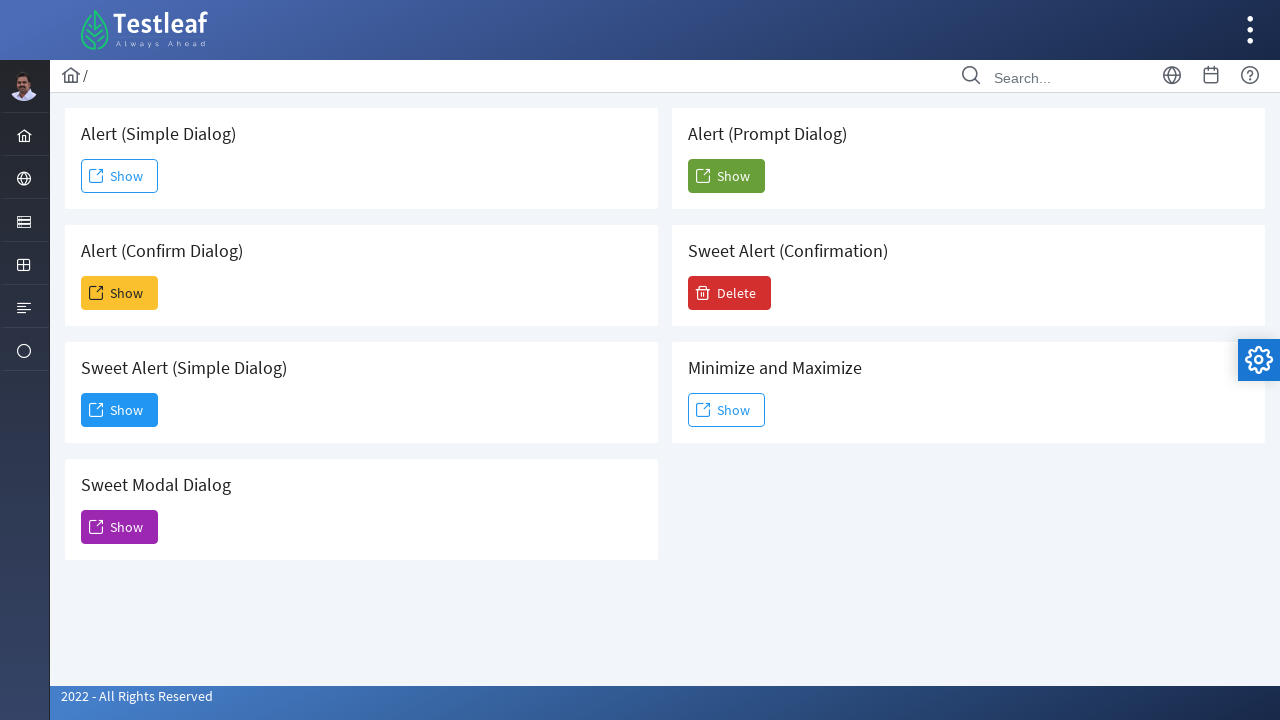

Clicked first button to trigger simple alert at (120, 176) on (//span[@class='ui-button-text ui-c'])[1]
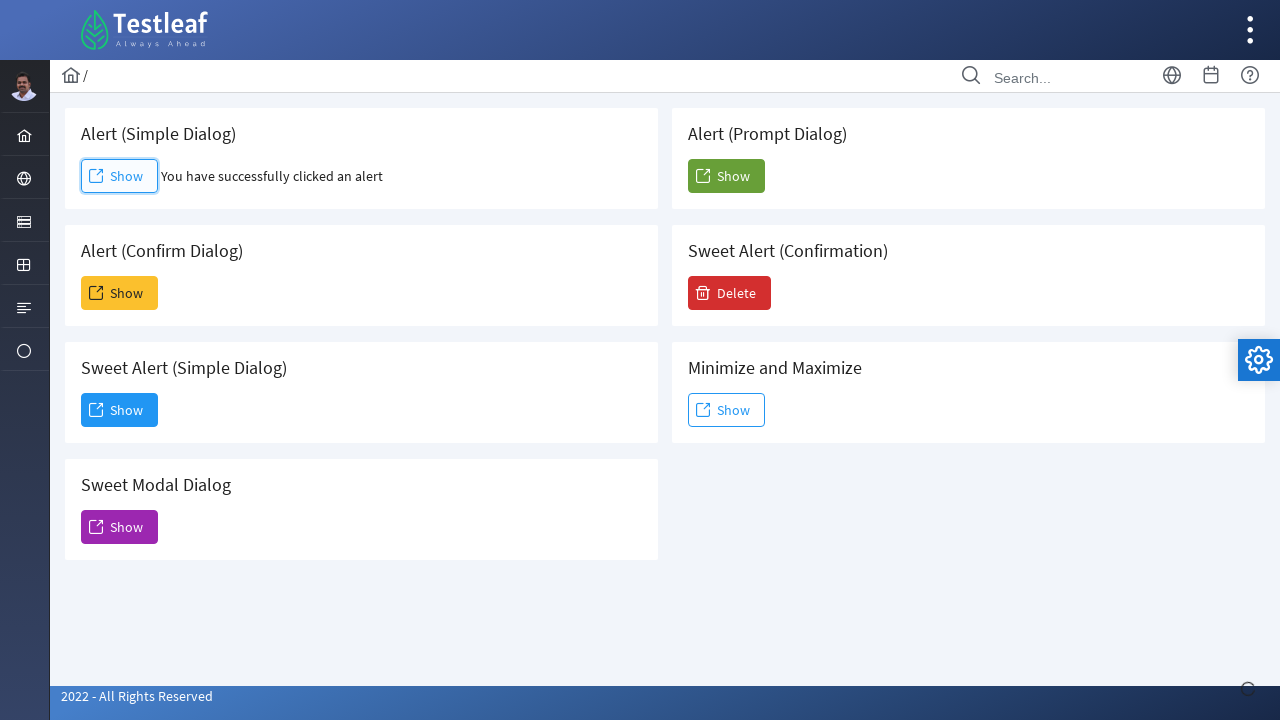

Set up dialog handler to accept alerts
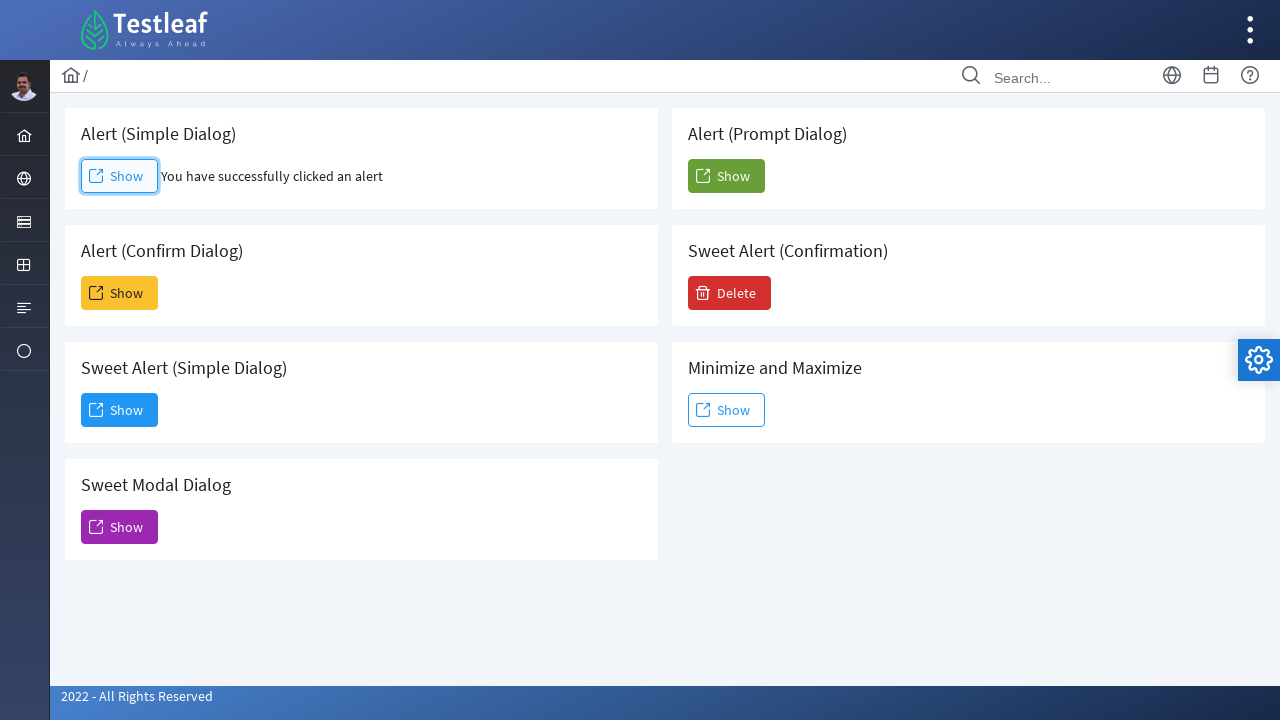

Verified result text after accepting simple alert
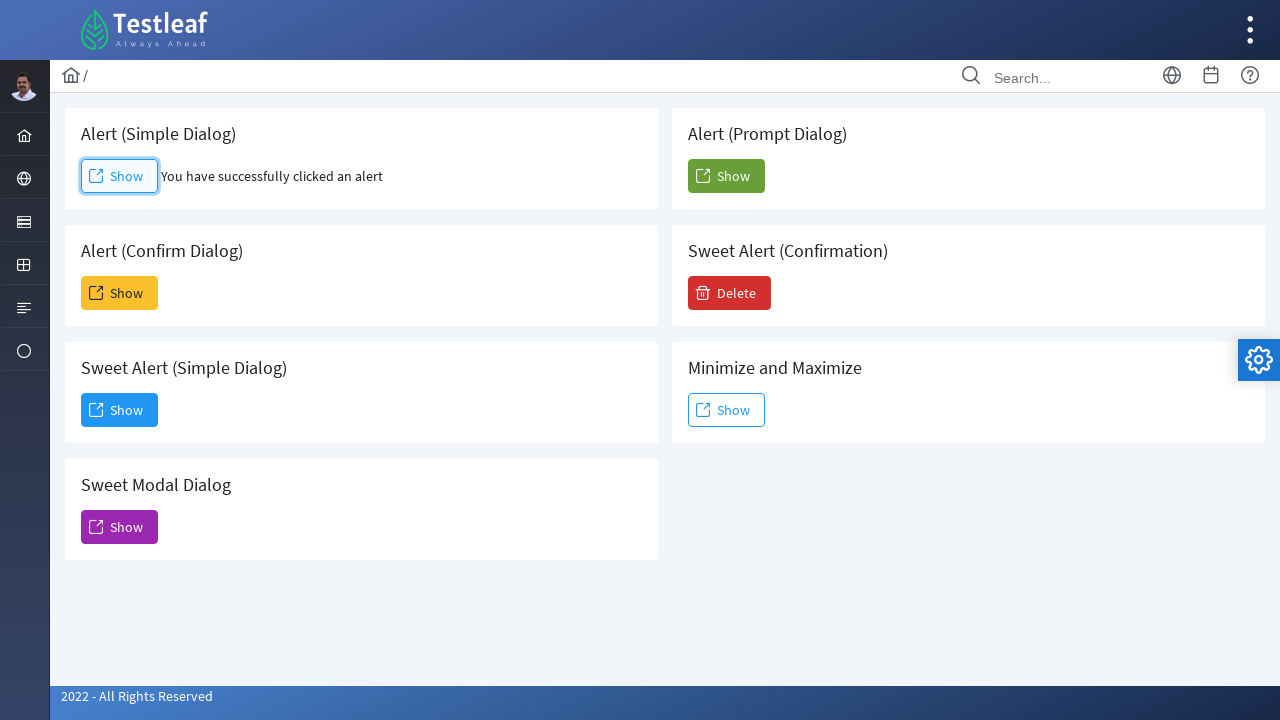

Clicked second button to trigger confirm alert at (120, 293) on (//span[@class='ui-button-text ui-c'])[2]
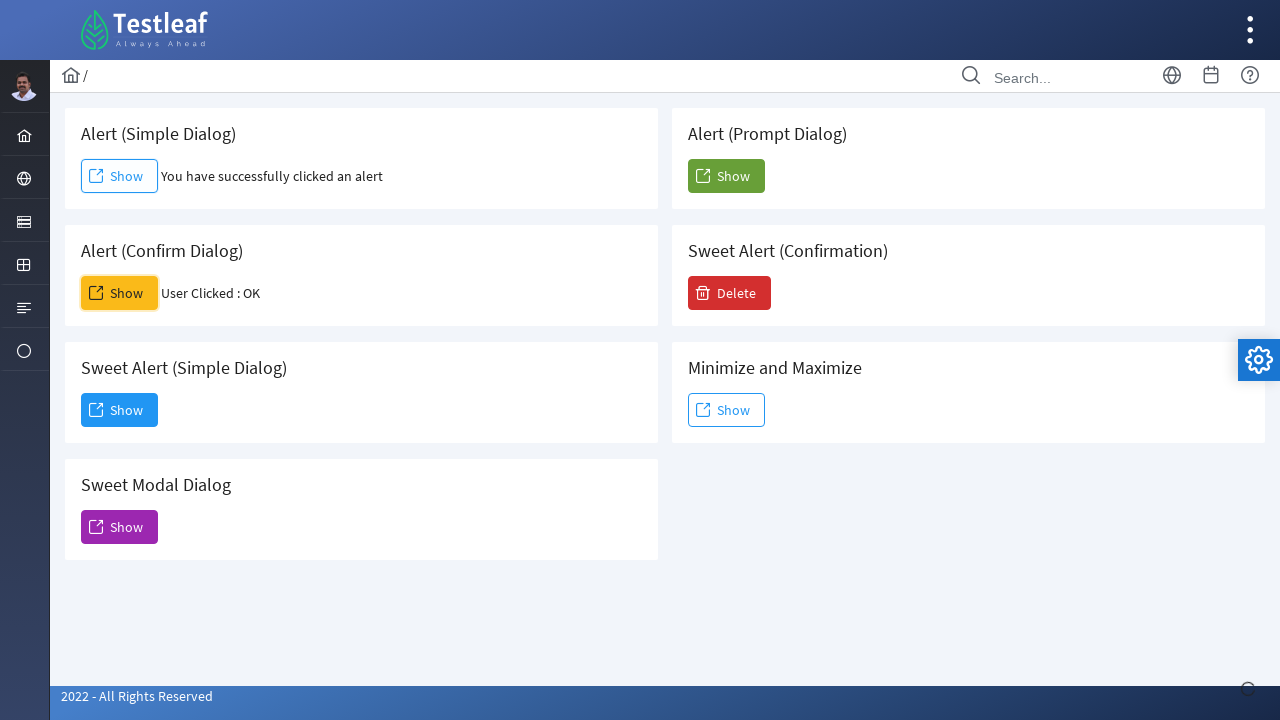

Set up dialog handler to dismiss confirm alert
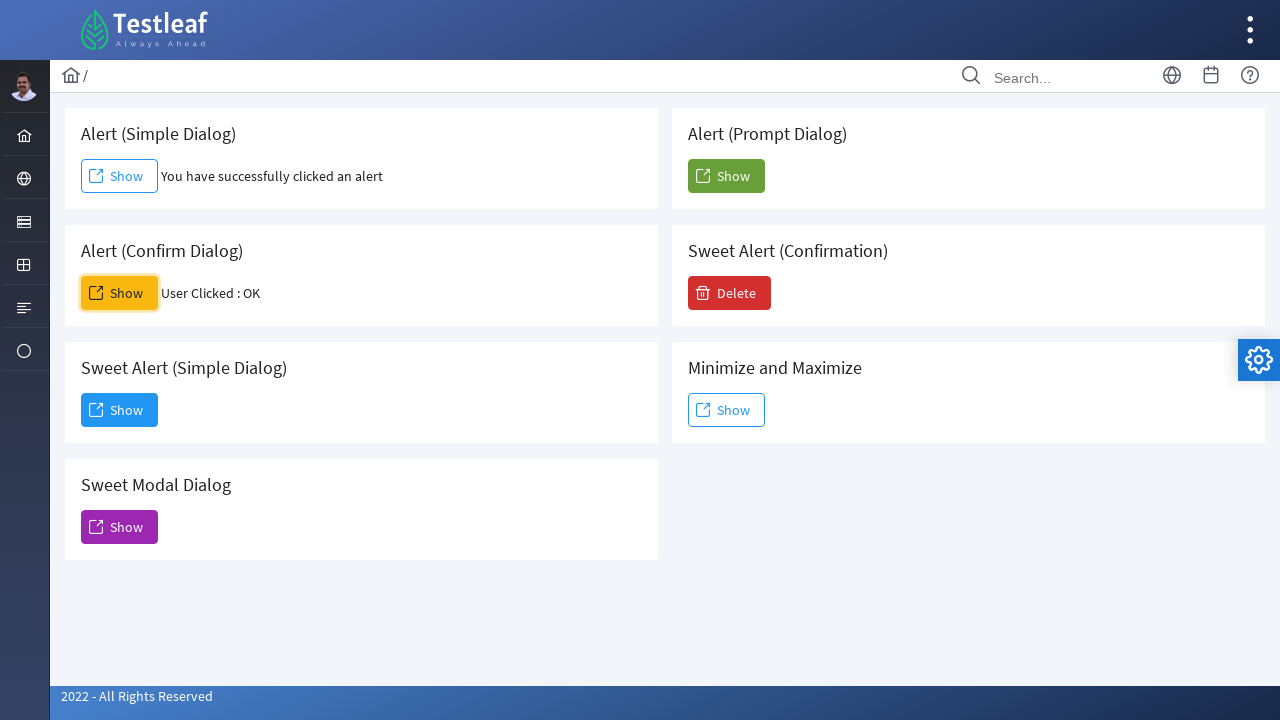

Verified result text after dismissing confirm alert
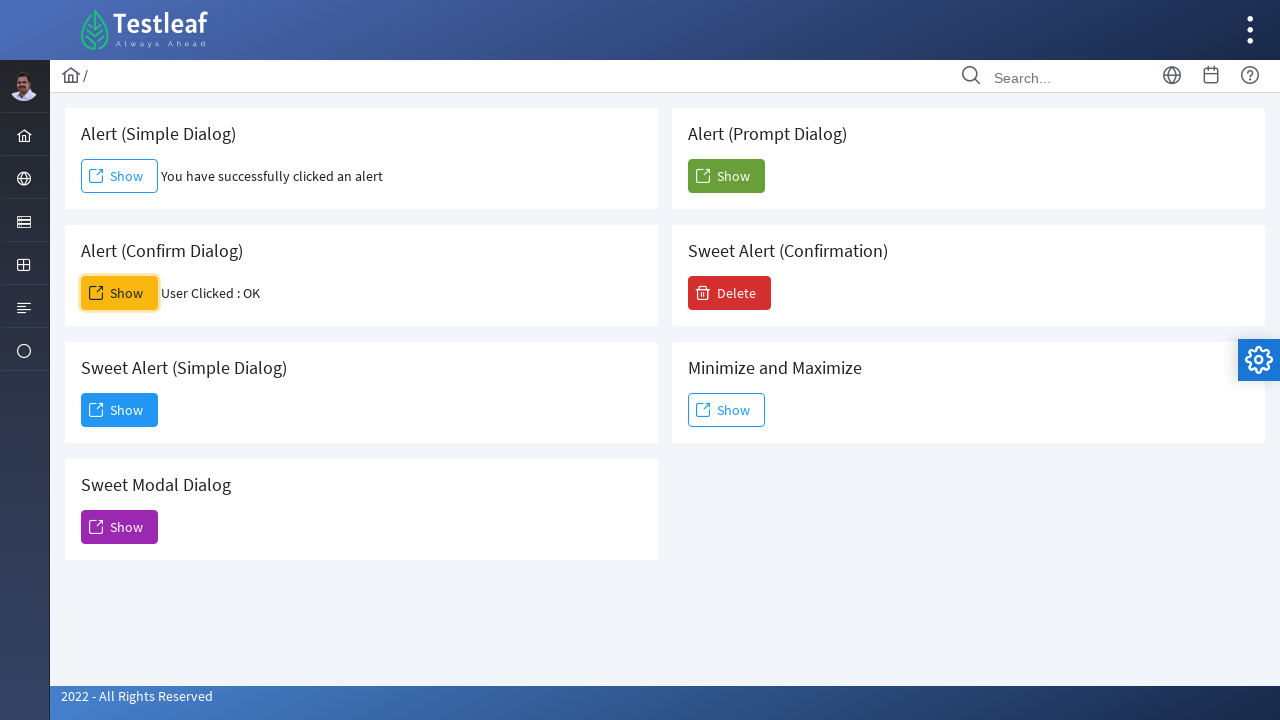

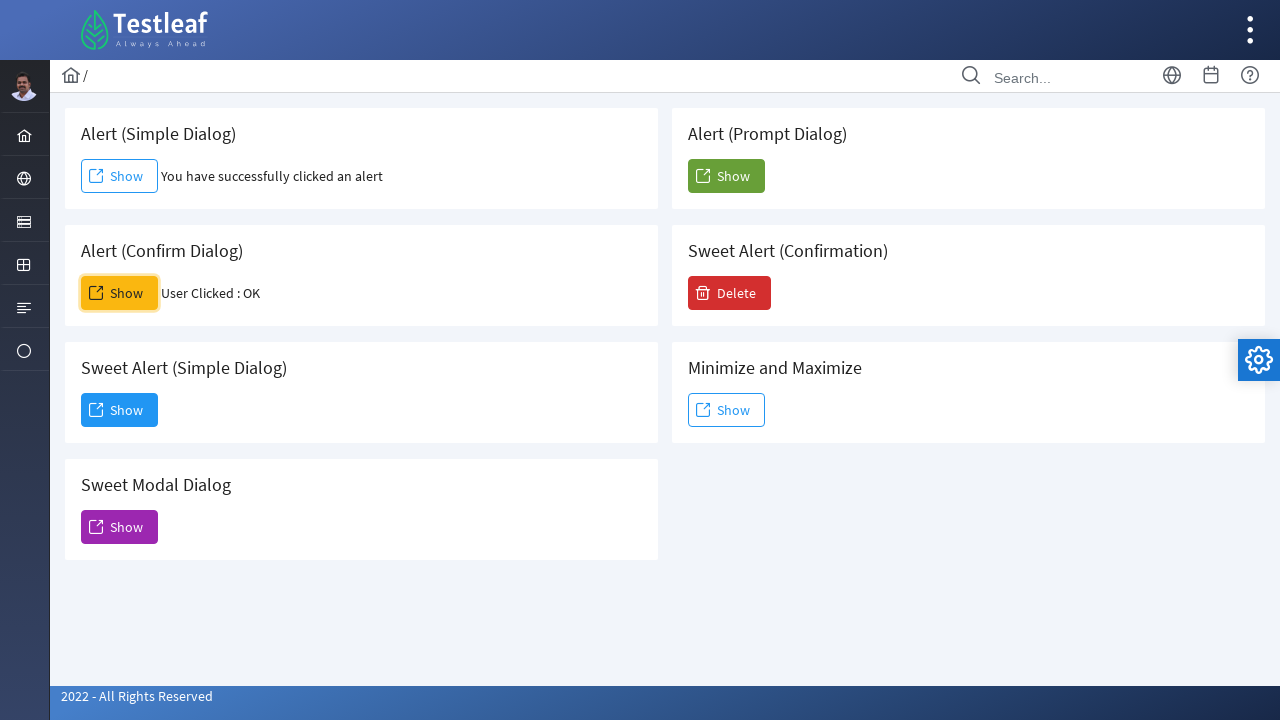